Tests the product configurator on a printing website by interacting with dropdown menus to select different product options and verifying the price calculator updates accordingly.

Starting URL: https://www.uprinting.com/dine-in-menu-printing.html

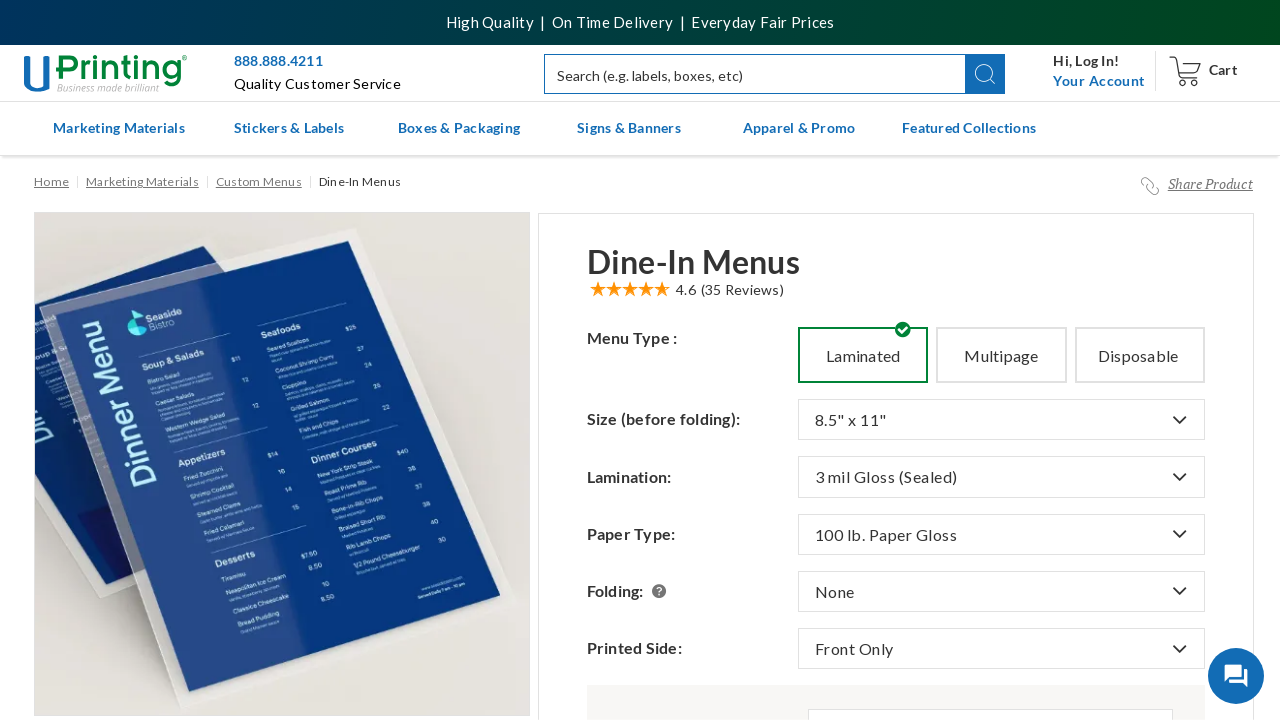

Calculator form loaded and became visible
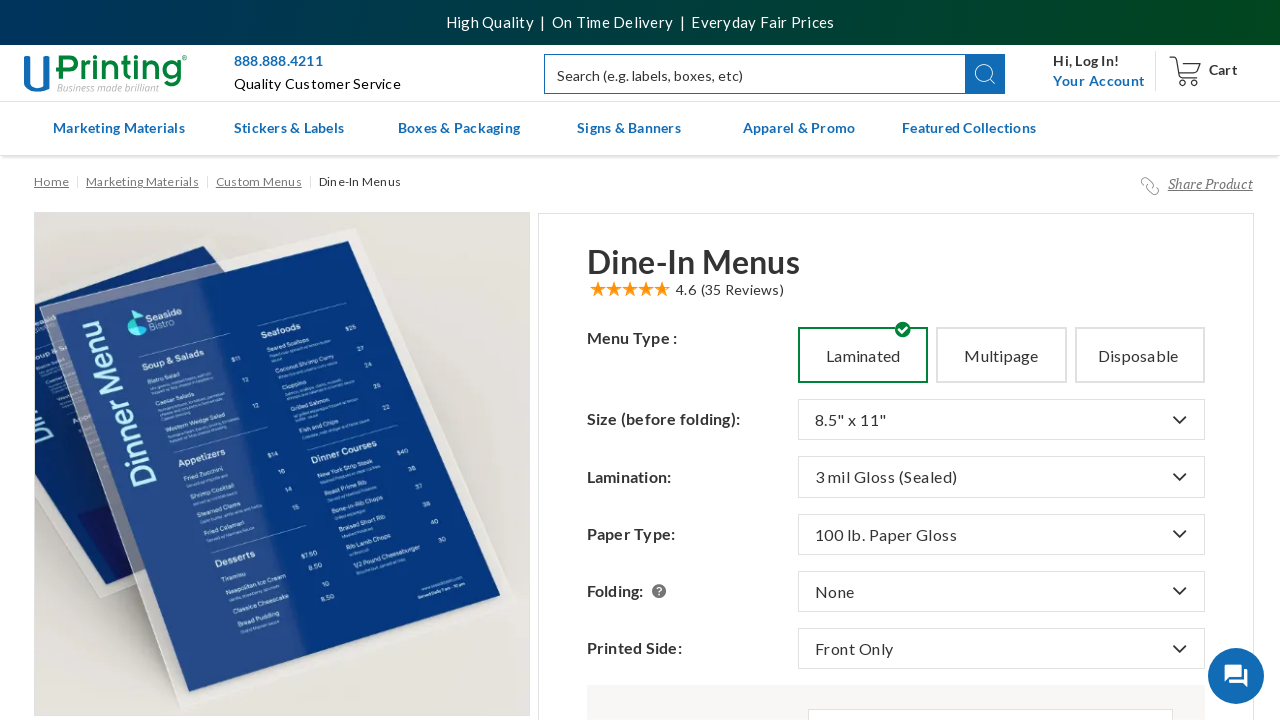

Clicked dropdown menu to open options (iteration 1) at (1001, 420) on .btn.dropdown-toggle >> nth=0
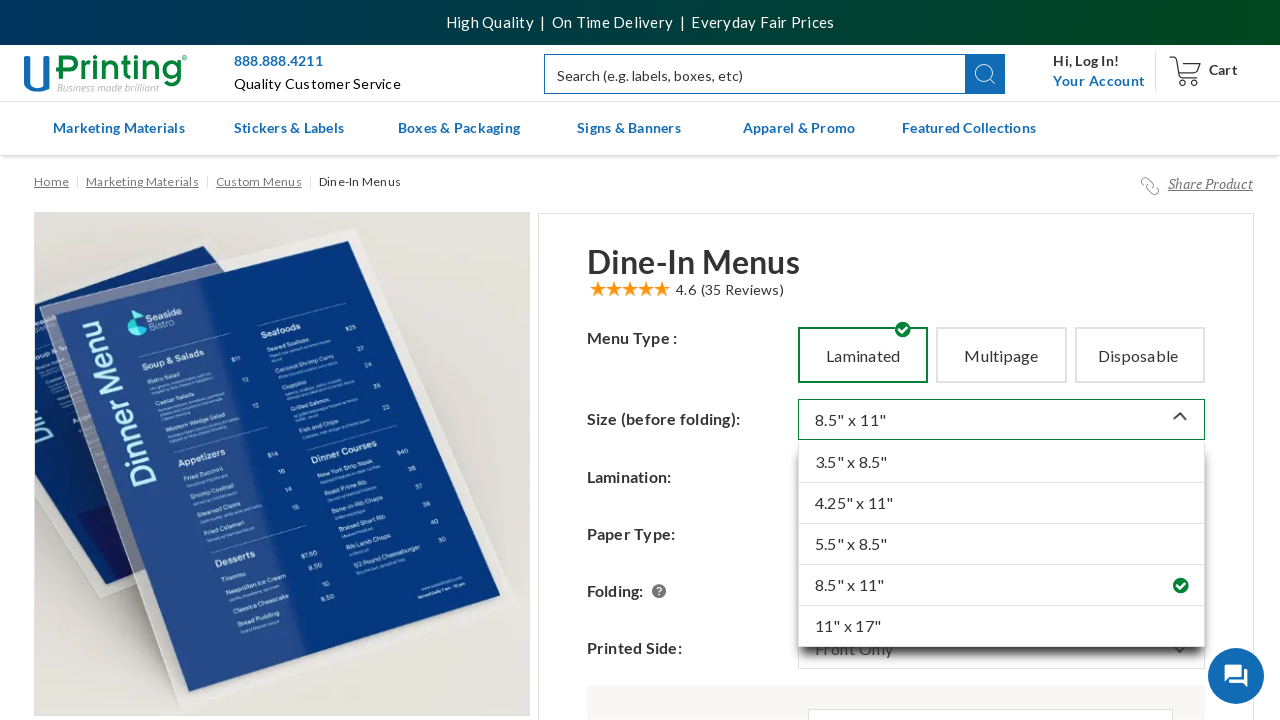

Waited for dropdown menu to fully appear
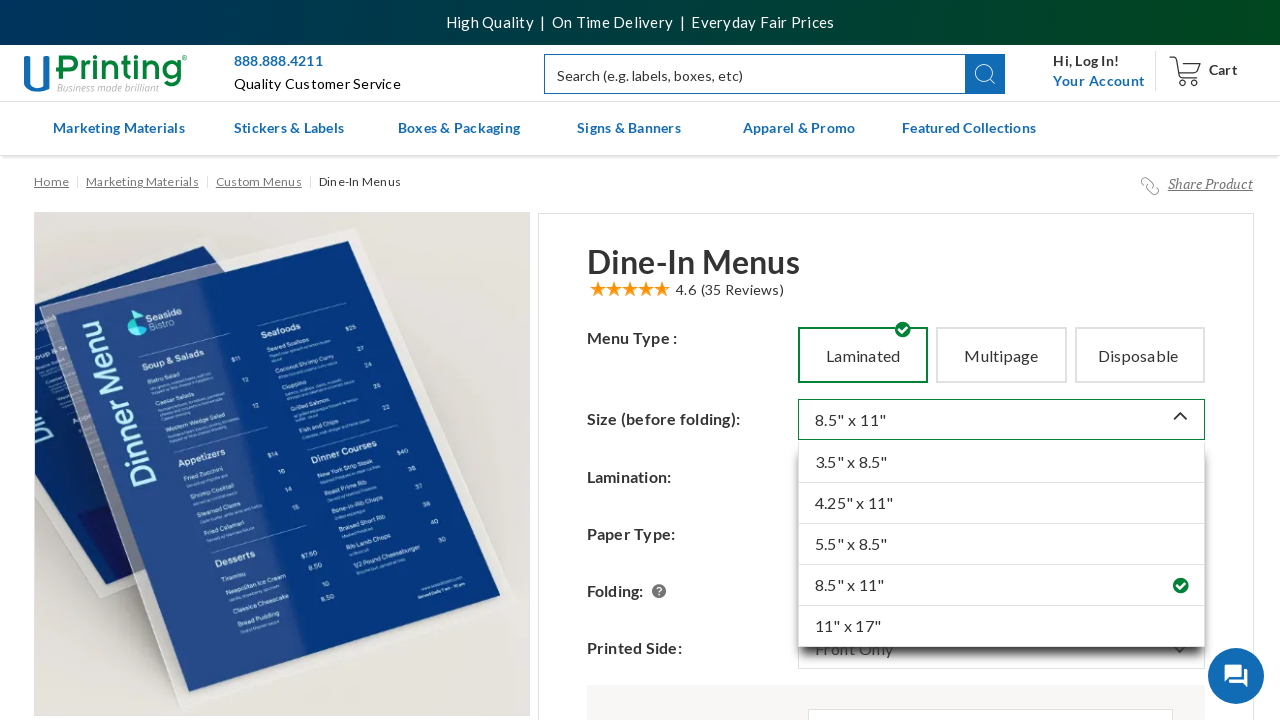

Selected dropdown option at index 0 at (1001, 463) on .dropdown-menu.menu-parent >> a.attr-value.val-wrap >> nth=0
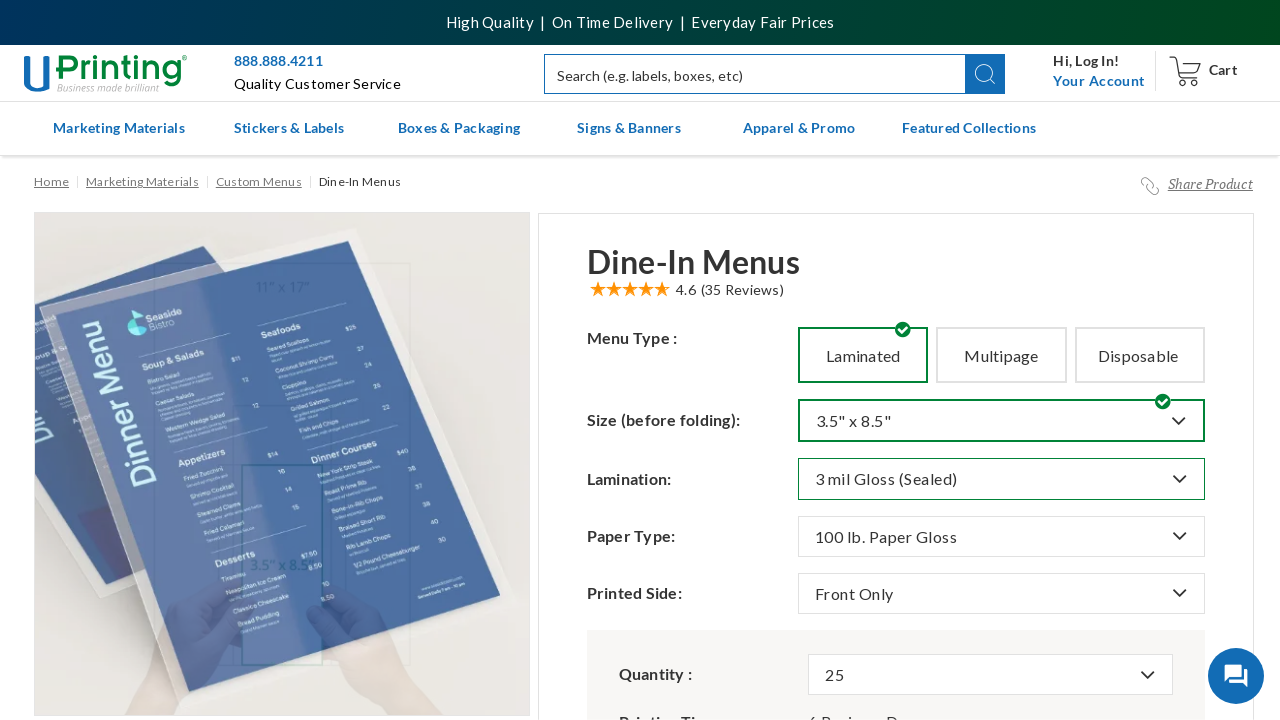

Waited for price calculator to update
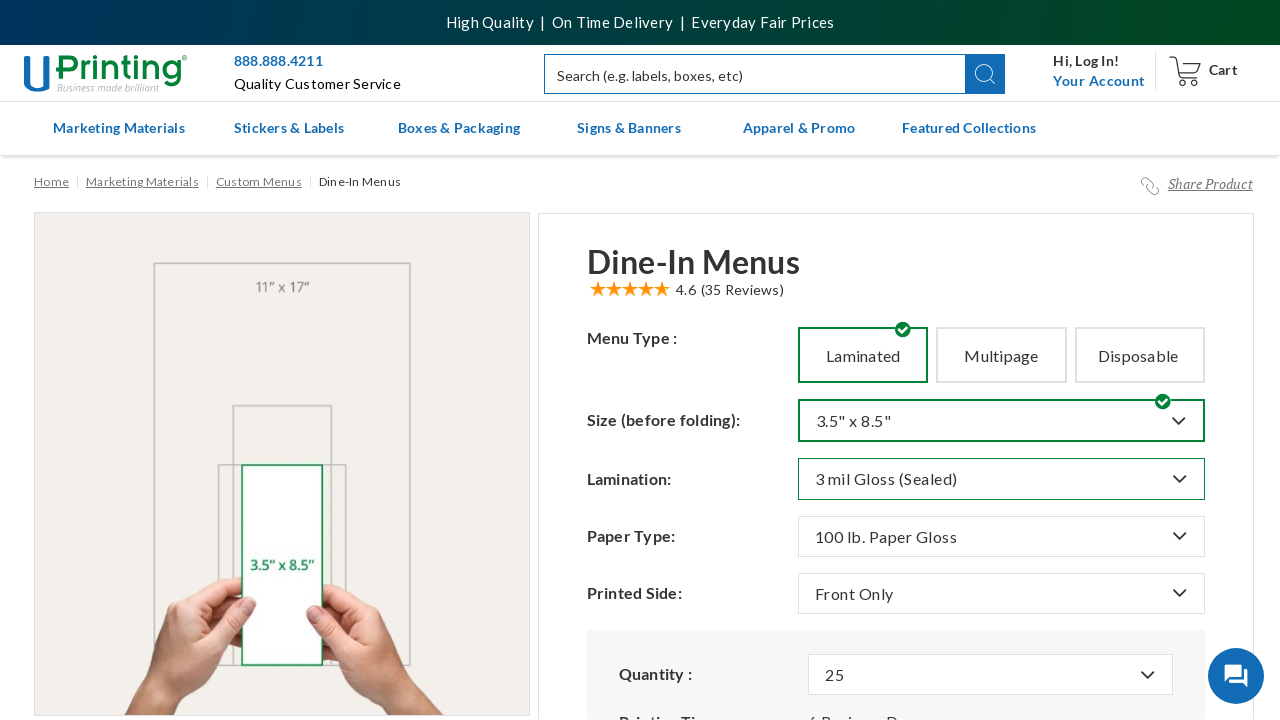

Price calculator container is visible with updated price
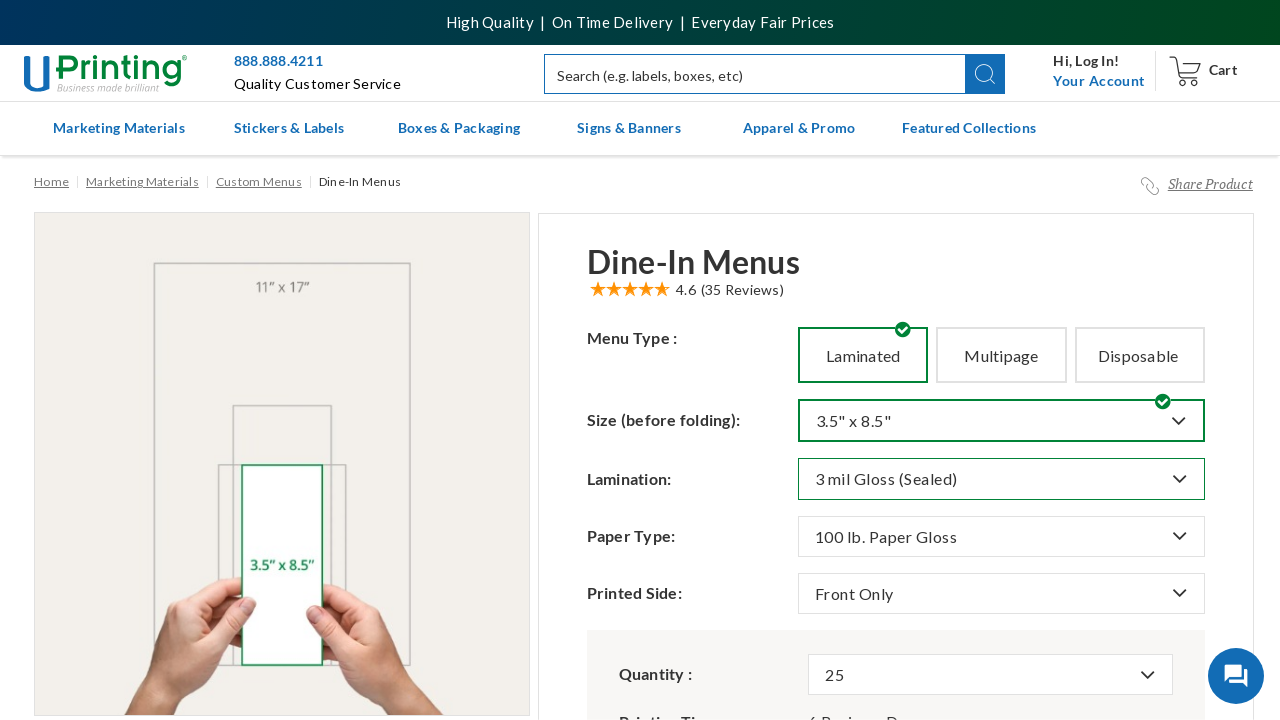

Clicked dropdown menu to open options (iteration 2) at (1001, 421) on .btn.dropdown-toggle >> nth=0
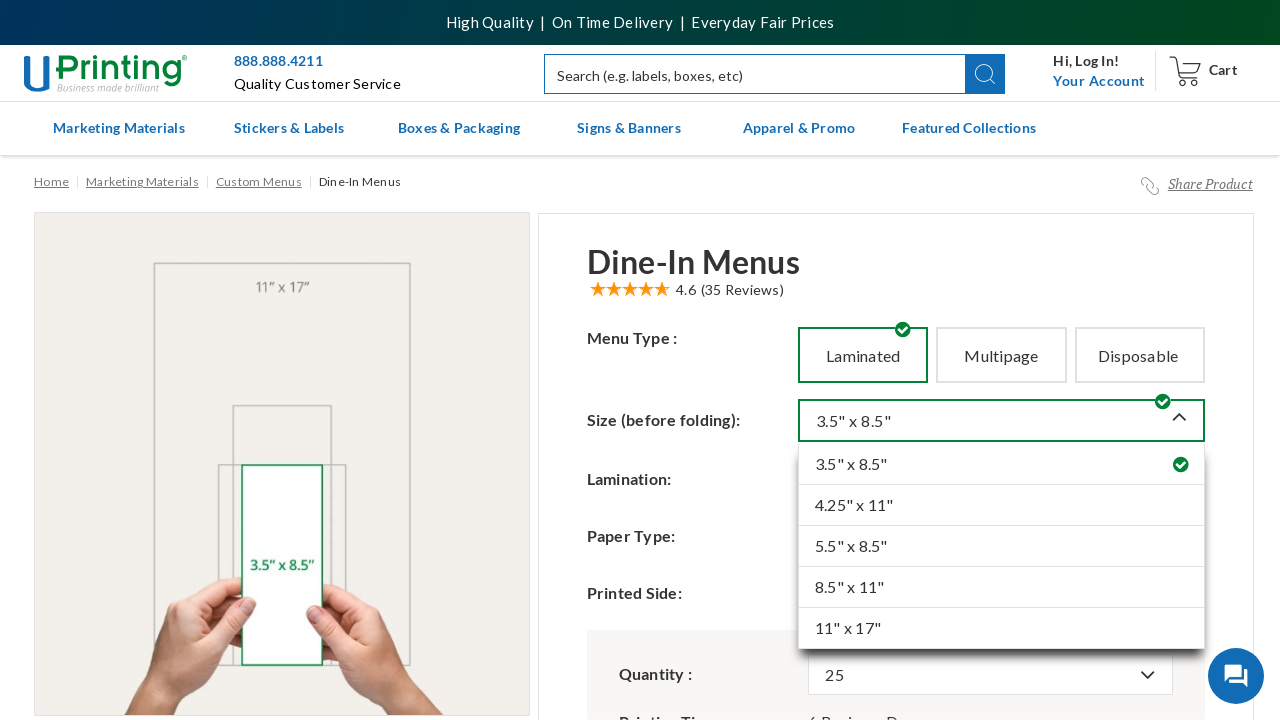

Waited for dropdown menu to fully appear
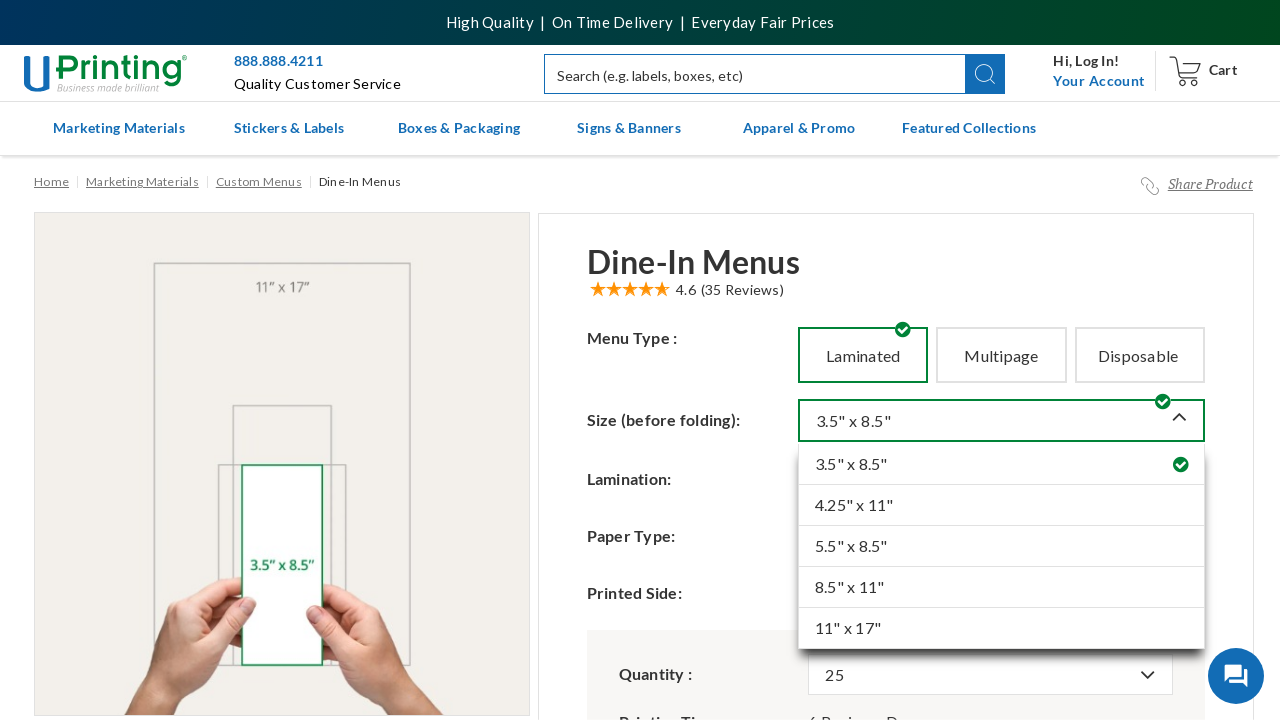

Selected dropdown option at index 1 at (1001, 506) on .dropdown-menu.menu-parent >> a.attr-value.val-wrap >> nth=1
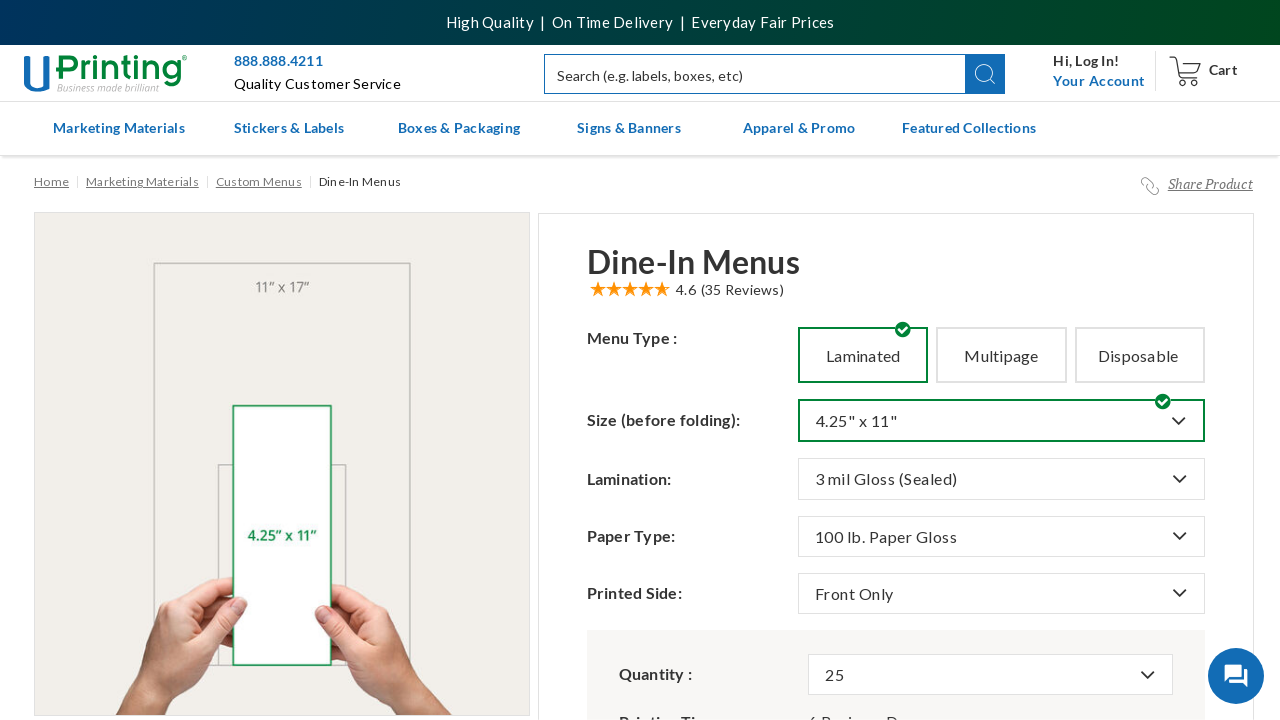

Waited for price calculator to update
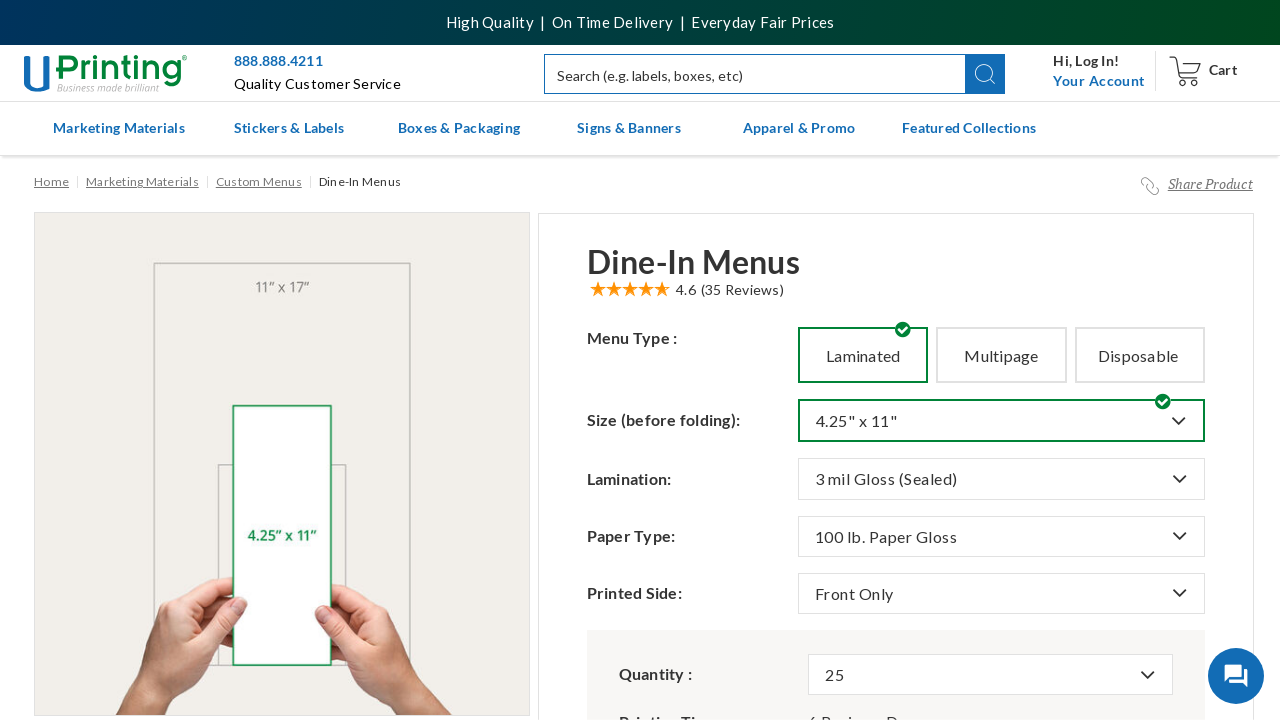

Price calculator container is visible with updated price
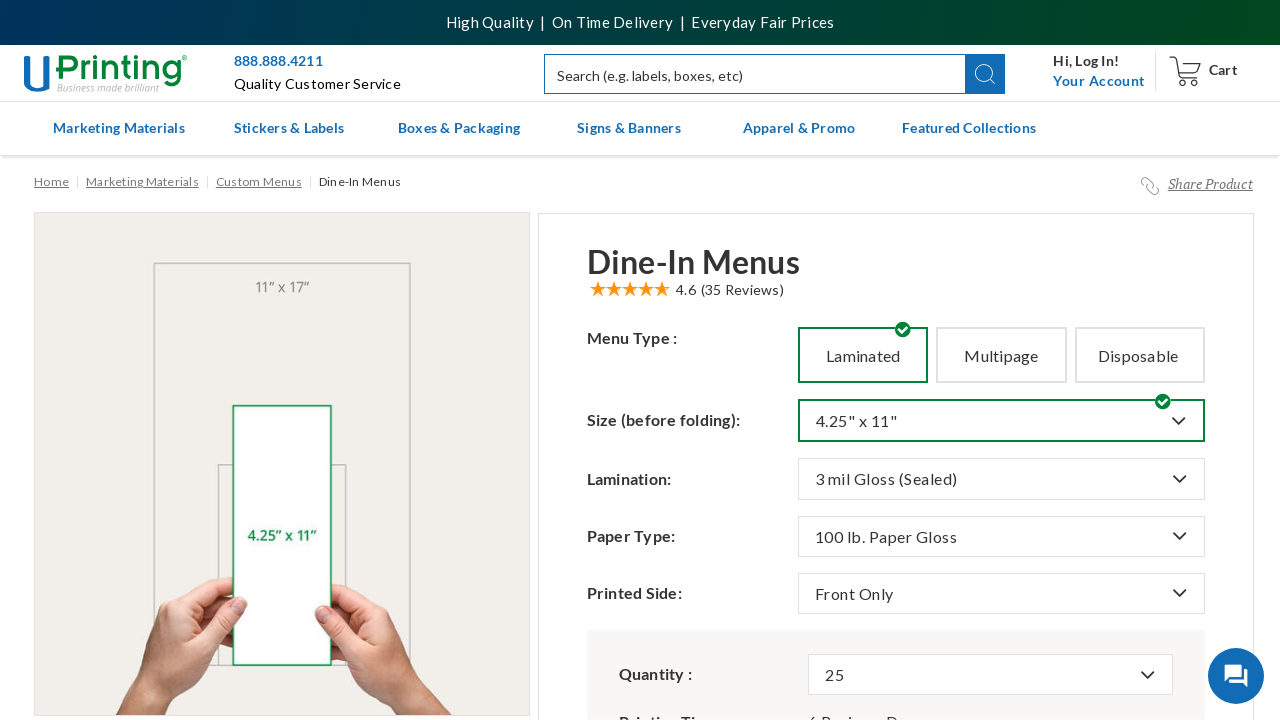

Clicked dropdown menu to open options (iteration 3) at (1001, 421) on .btn.dropdown-toggle >> nth=0
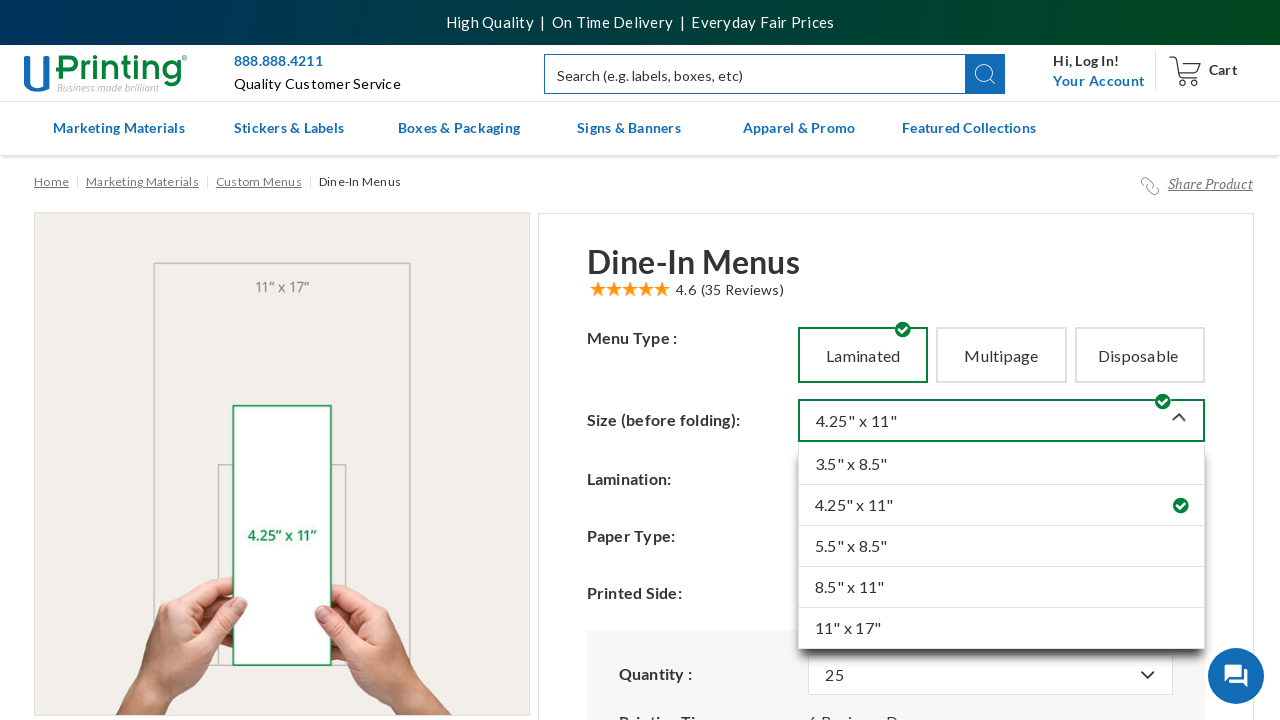

Waited for dropdown menu to fully appear
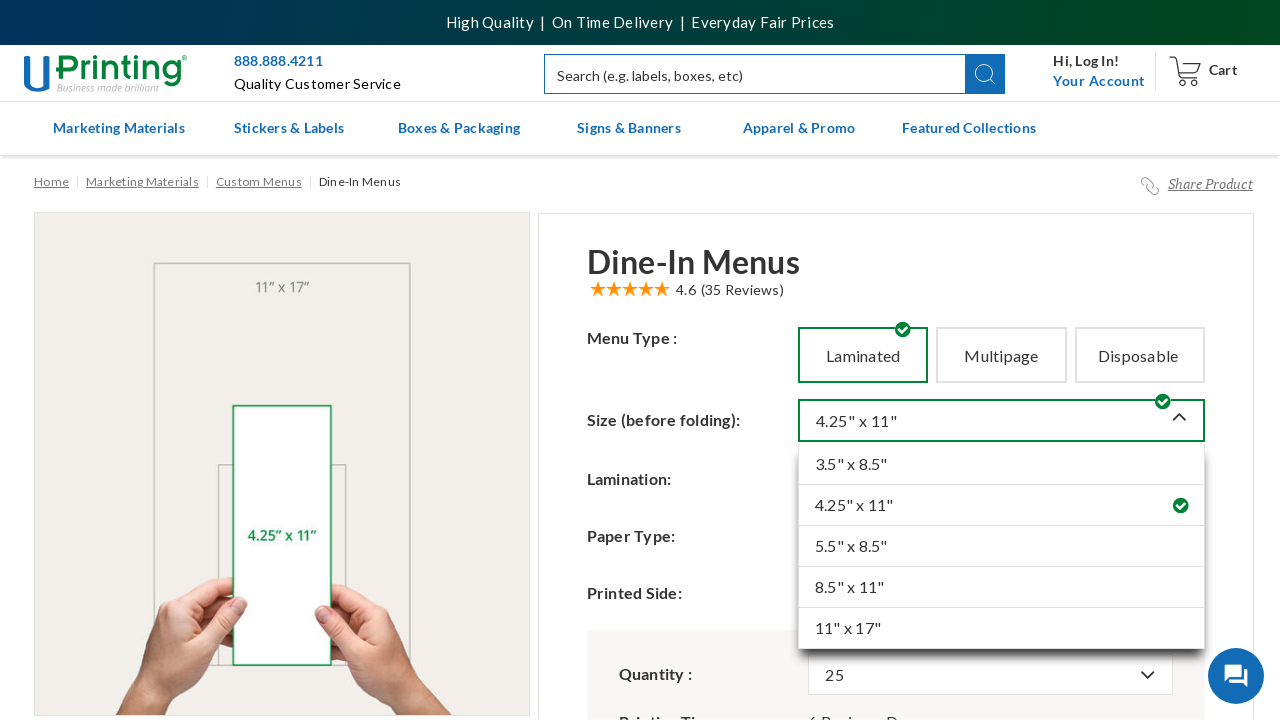

Selected dropdown option at index 2 at (1001, 547) on .dropdown-menu.menu-parent >> a.attr-value.val-wrap >> nth=2
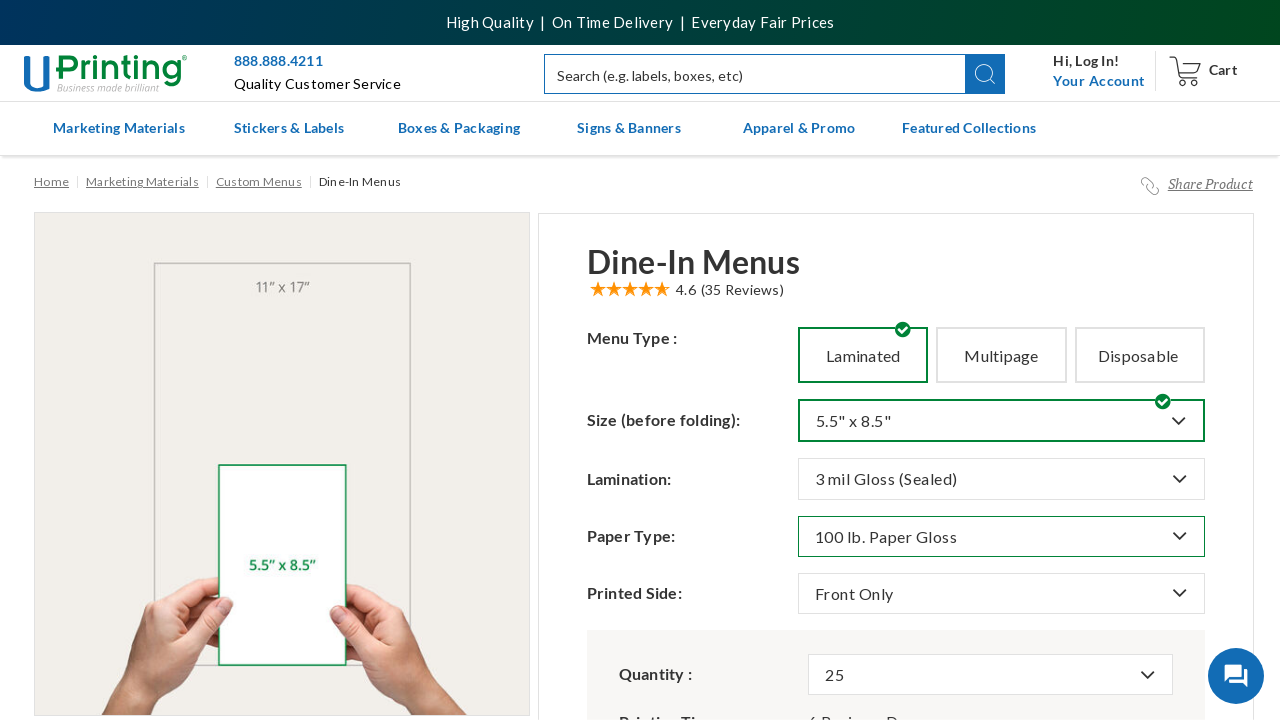

Waited for price calculator to update
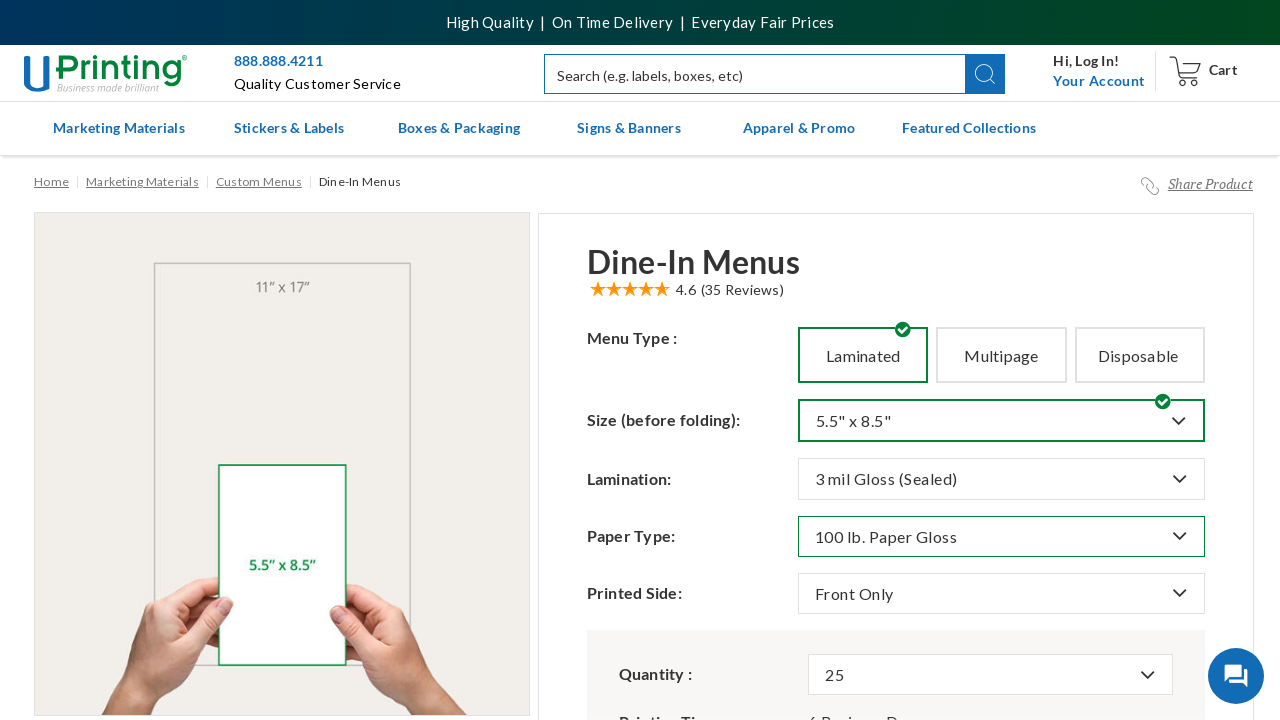

Price calculator container is visible with updated price
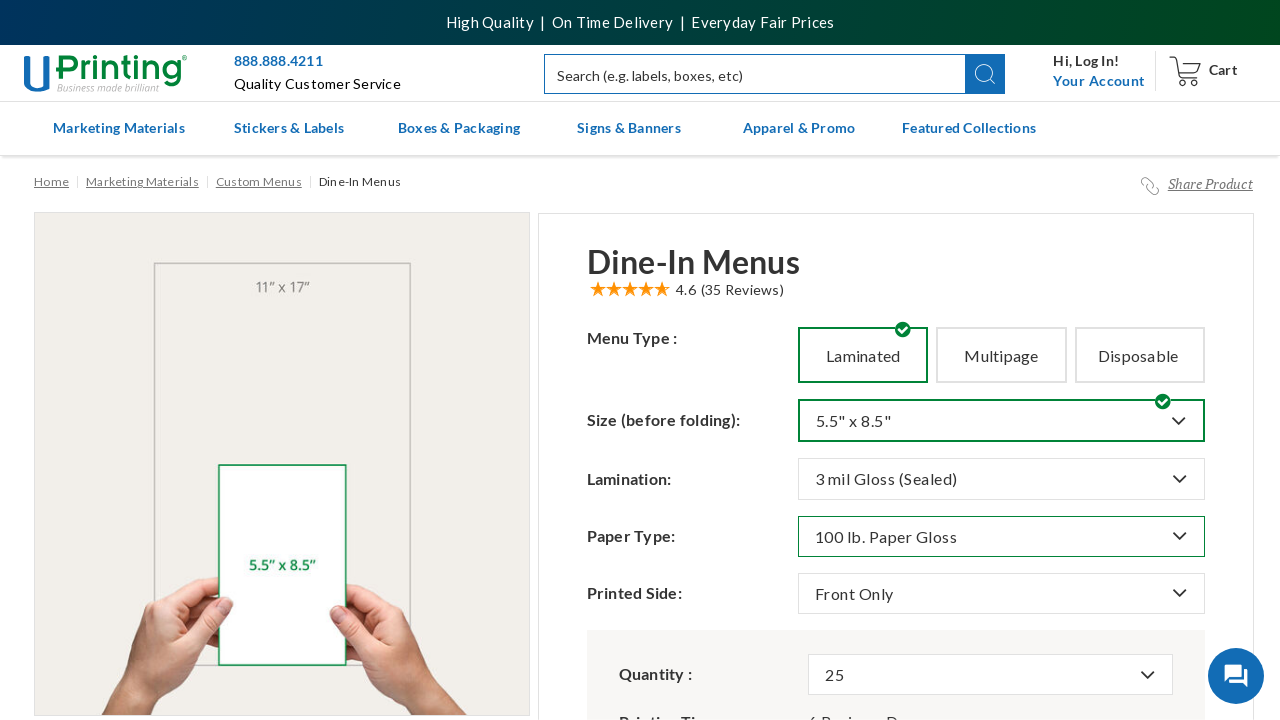

Clicked dropdown menu to open options (iteration 4) at (1001, 421) on .btn.dropdown-toggle >> nth=0
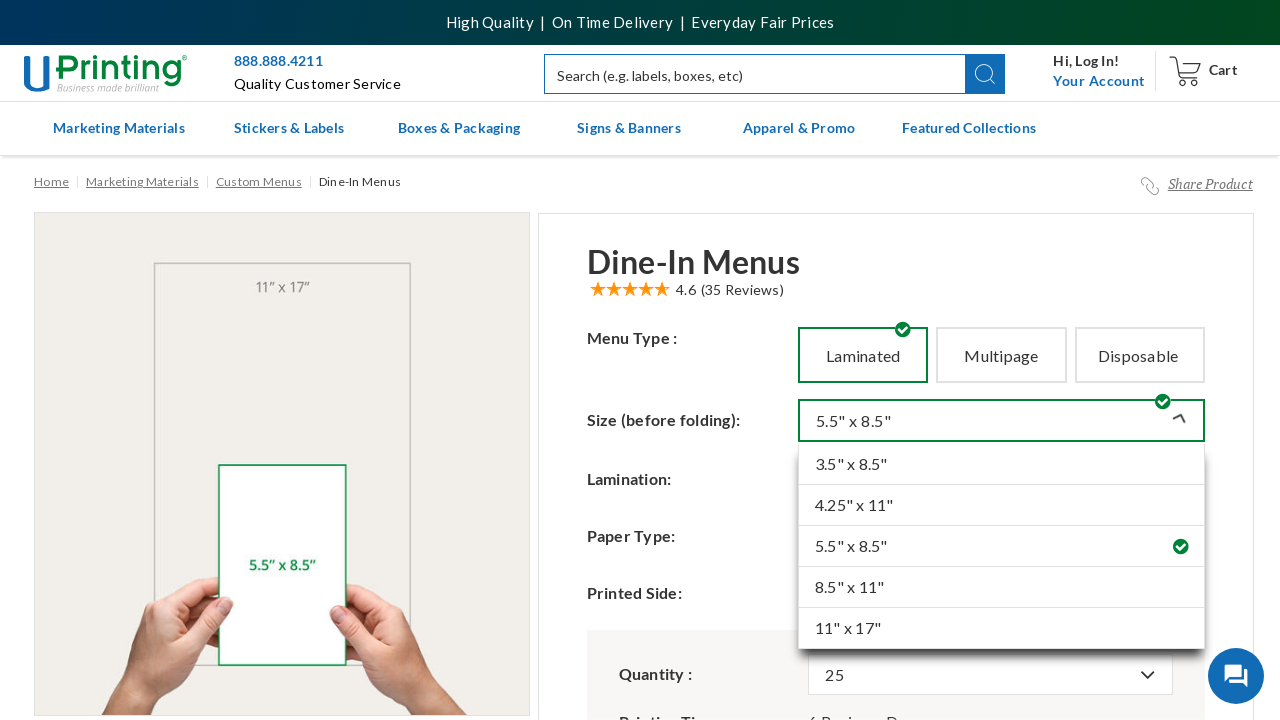

Waited for dropdown menu to fully appear
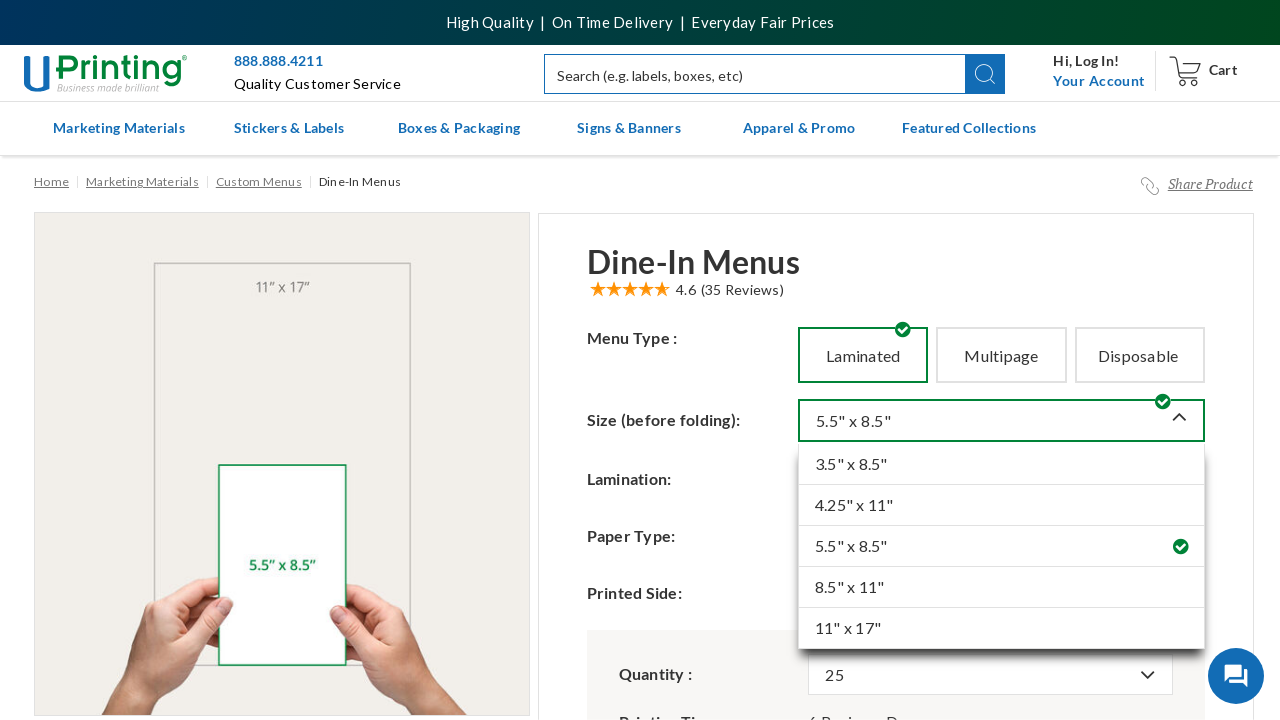

Selected dropdown option at index 3 at (1001, 588) on .dropdown-menu.menu-parent >> a.attr-value.val-wrap >> nth=3
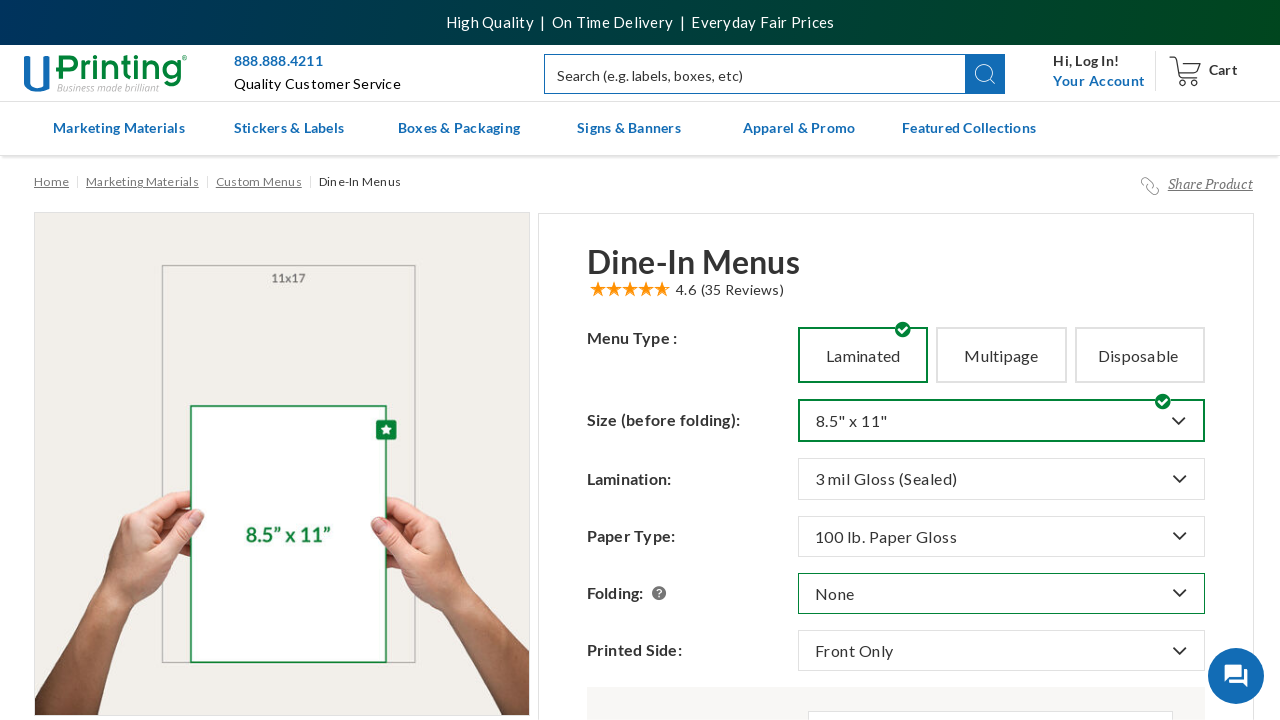

Waited for price calculator to update
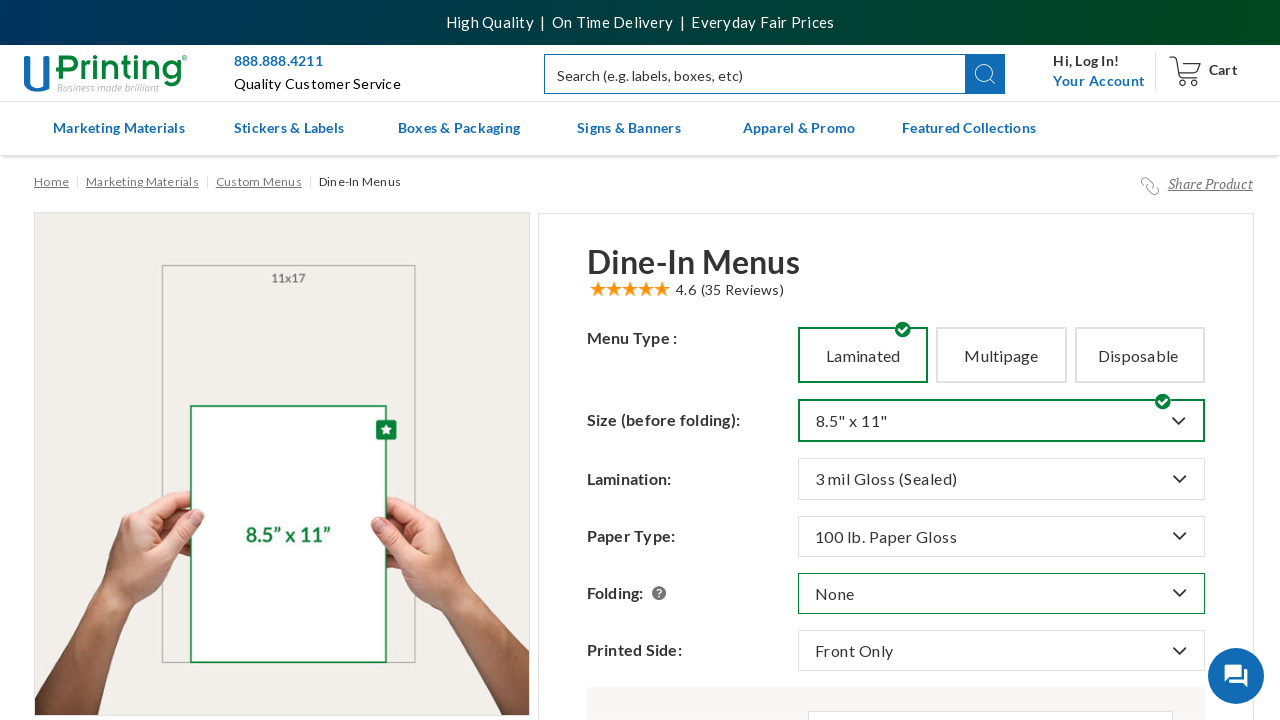

Price calculator container is visible with updated price
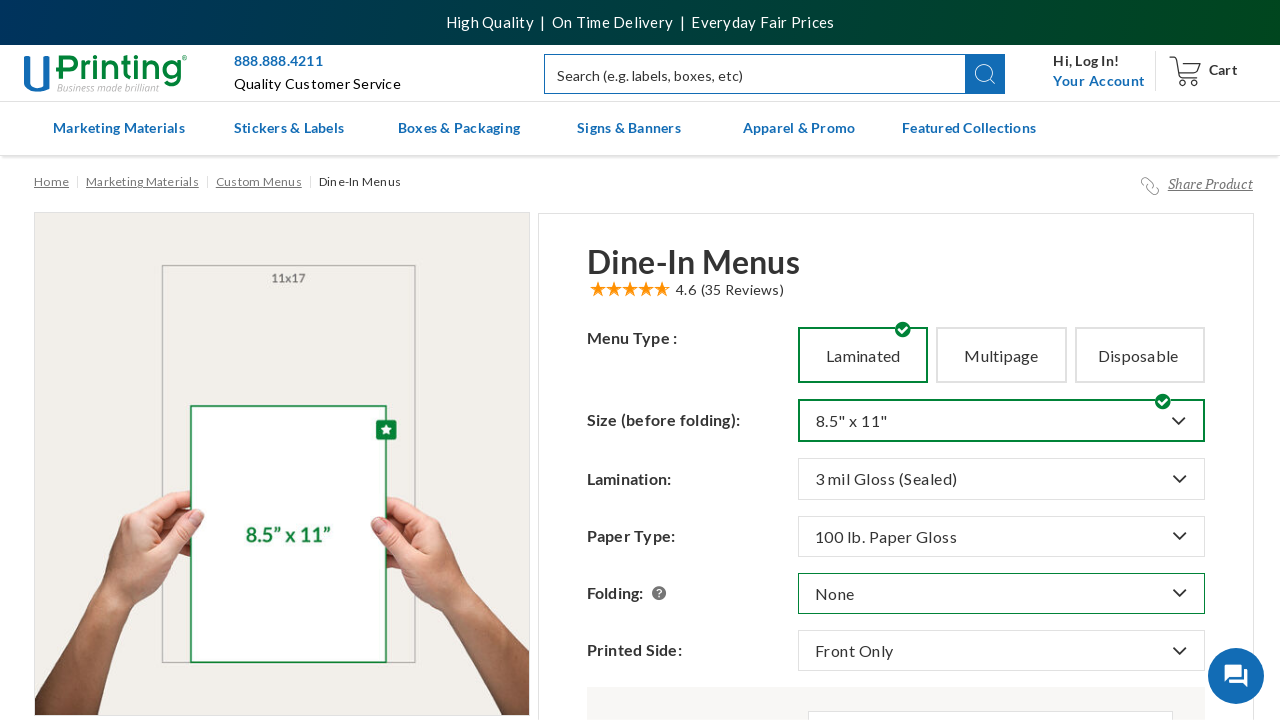

Clicked dropdown menu to open options (iteration 5) at (1001, 421) on .btn.dropdown-toggle >> nth=0
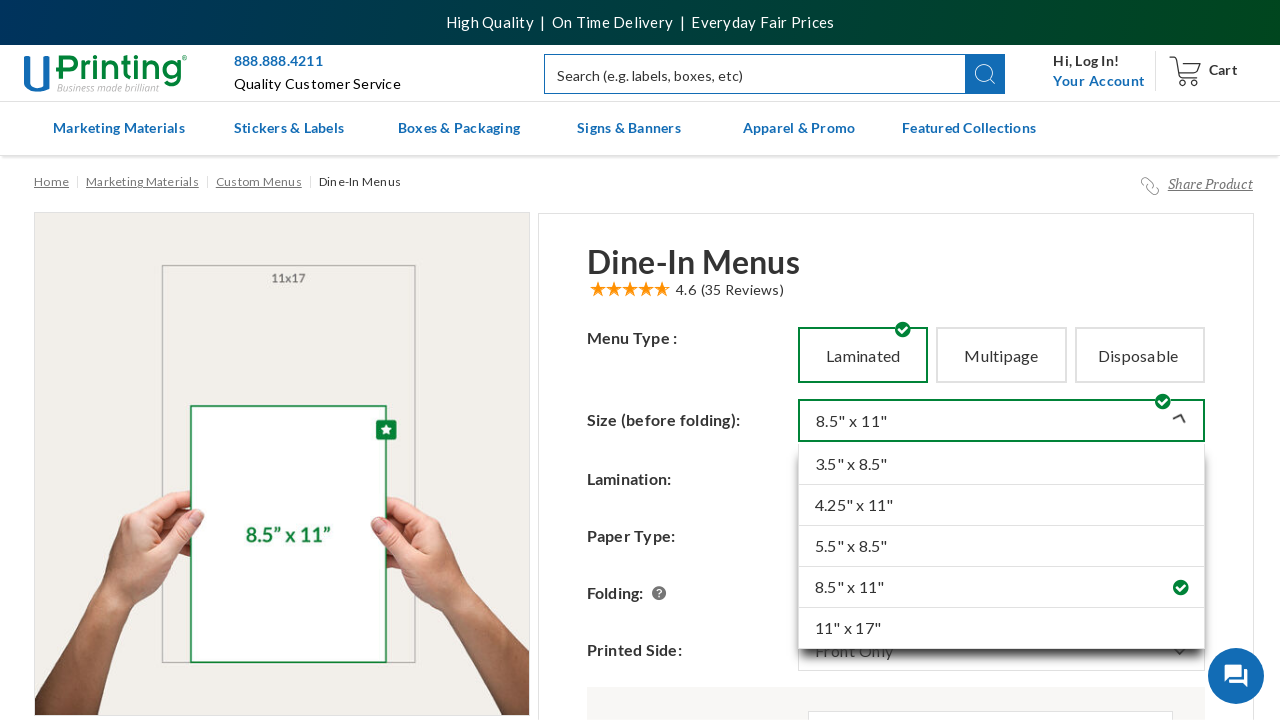

Waited for dropdown menu to fully appear
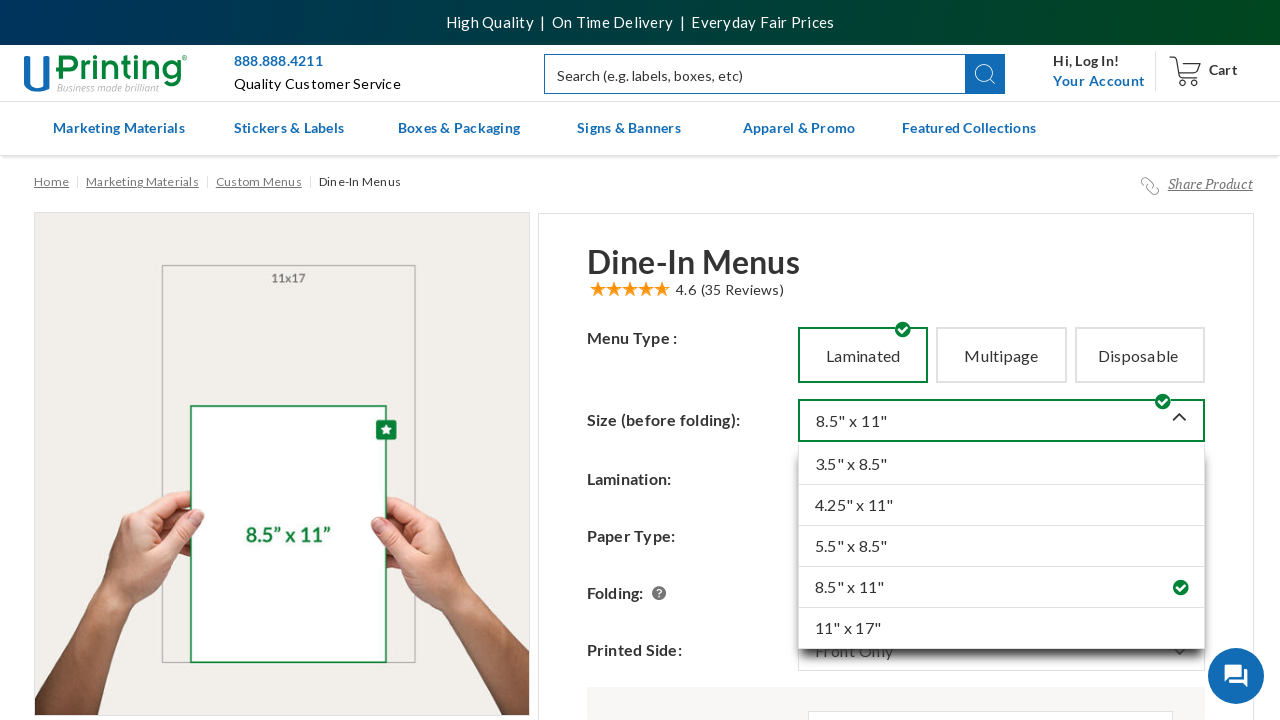

Selected dropdown option at index 4 at (1001, 629) on .dropdown-menu.menu-parent >> a.attr-value.val-wrap >> nth=4
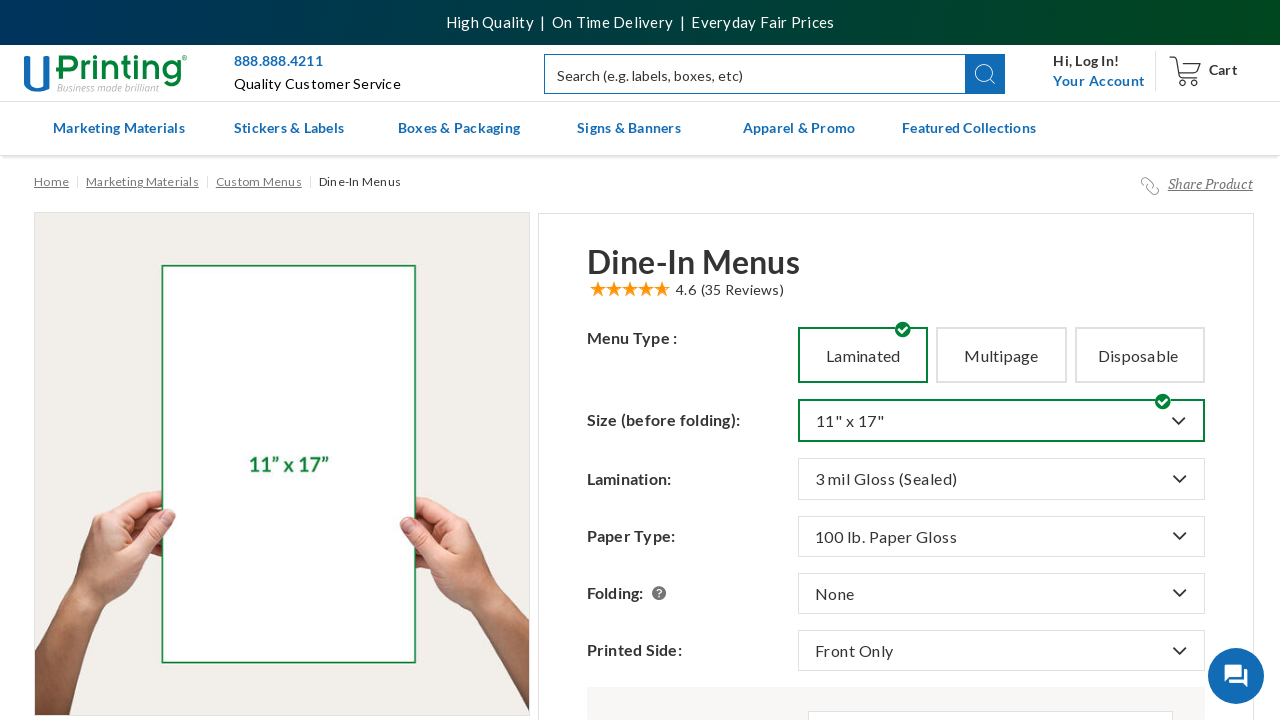

Waited for price calculator to update
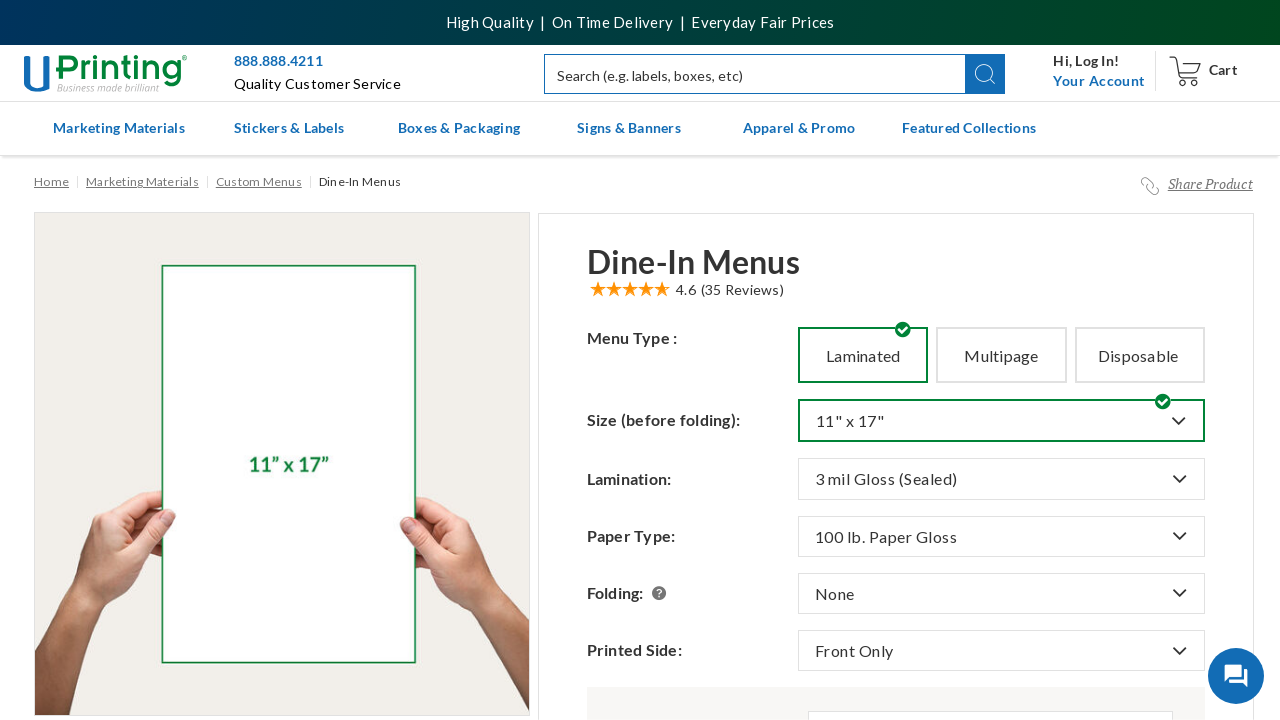

Price calculator container is visible with updated price
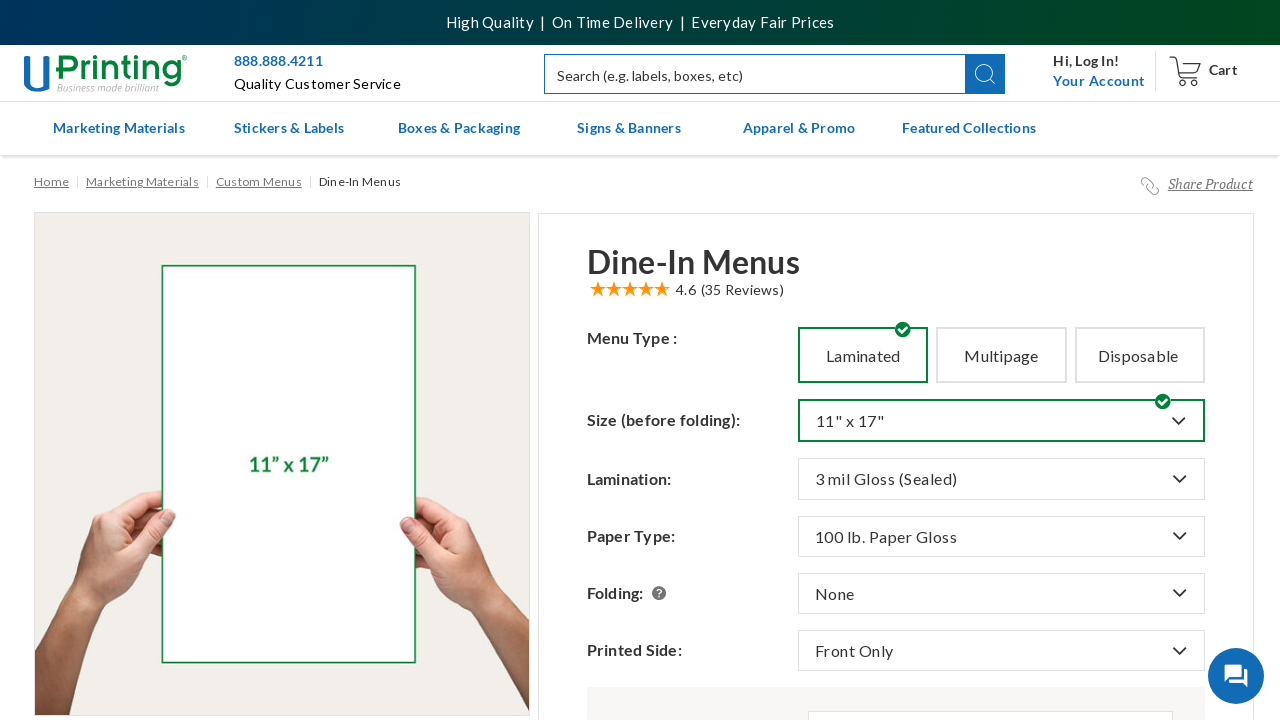

Final state verified - dropdown toggle button is visible with selected options
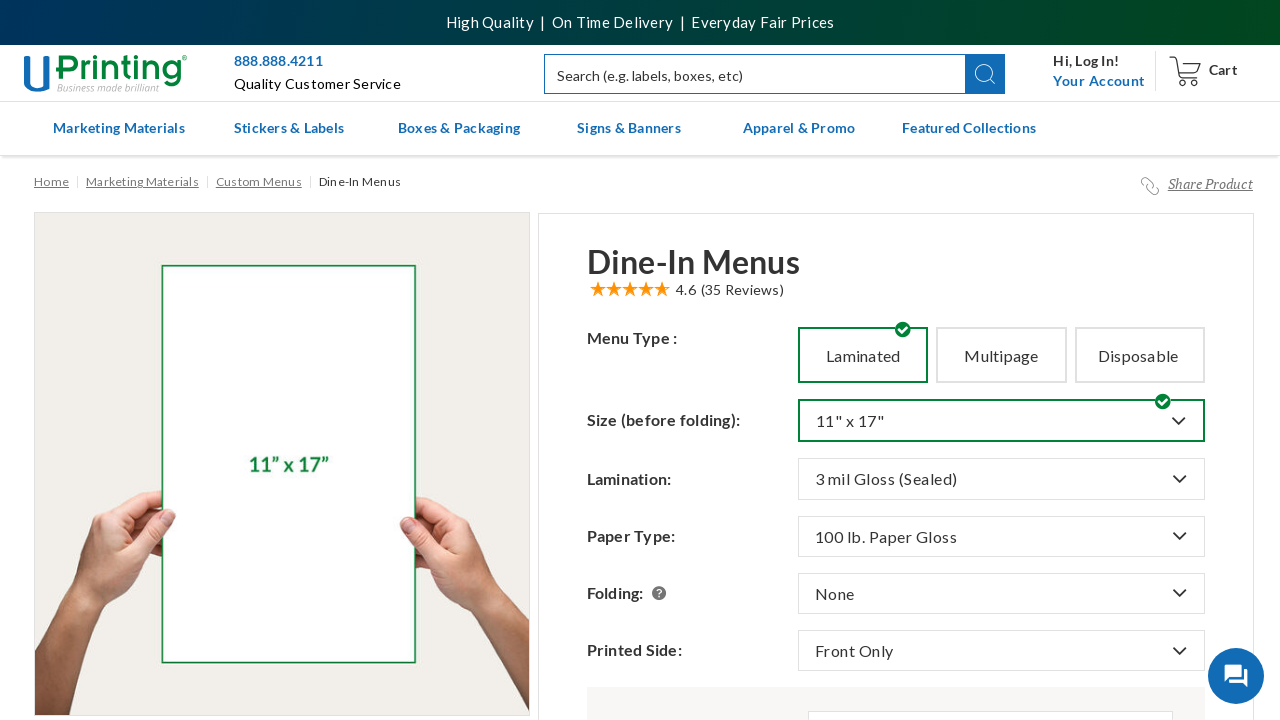

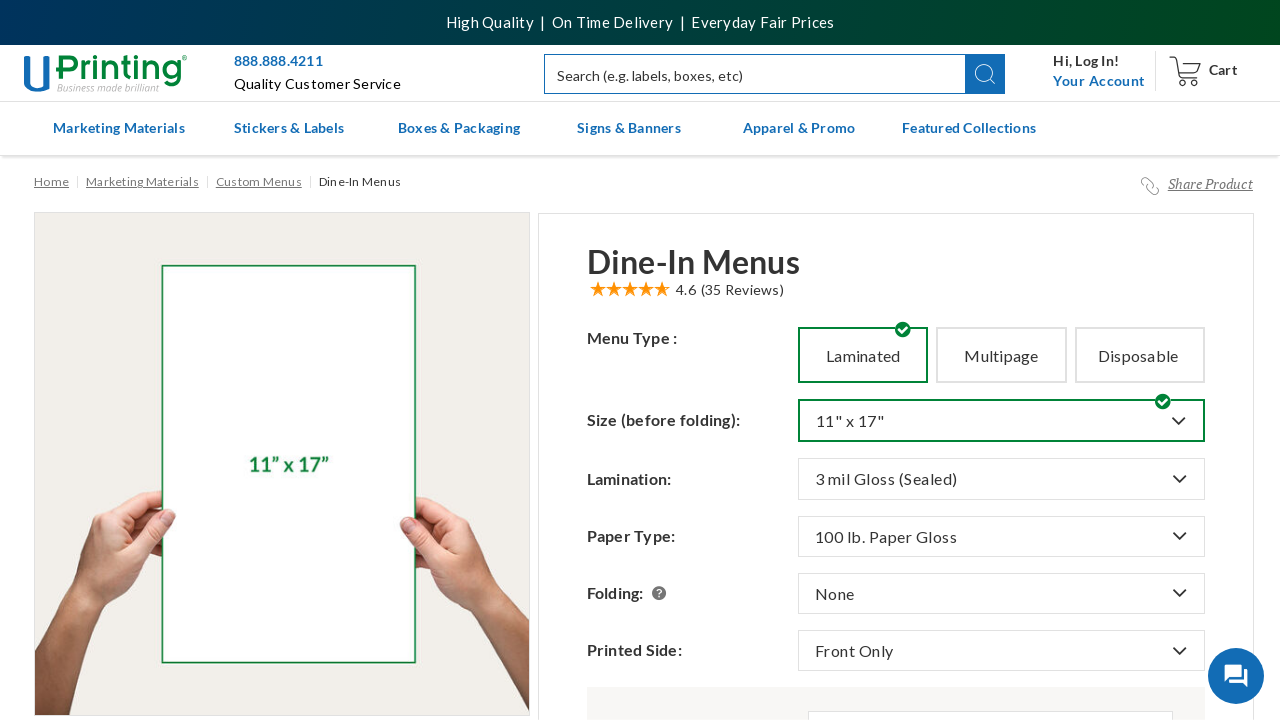